Checks for a menu button, clicks it if present, and tests menu navigation options like Home/All Items and Reset functionality.

Starting URL: https://cac-tat.s3.eu-central-1.amazonaws.com/index.html

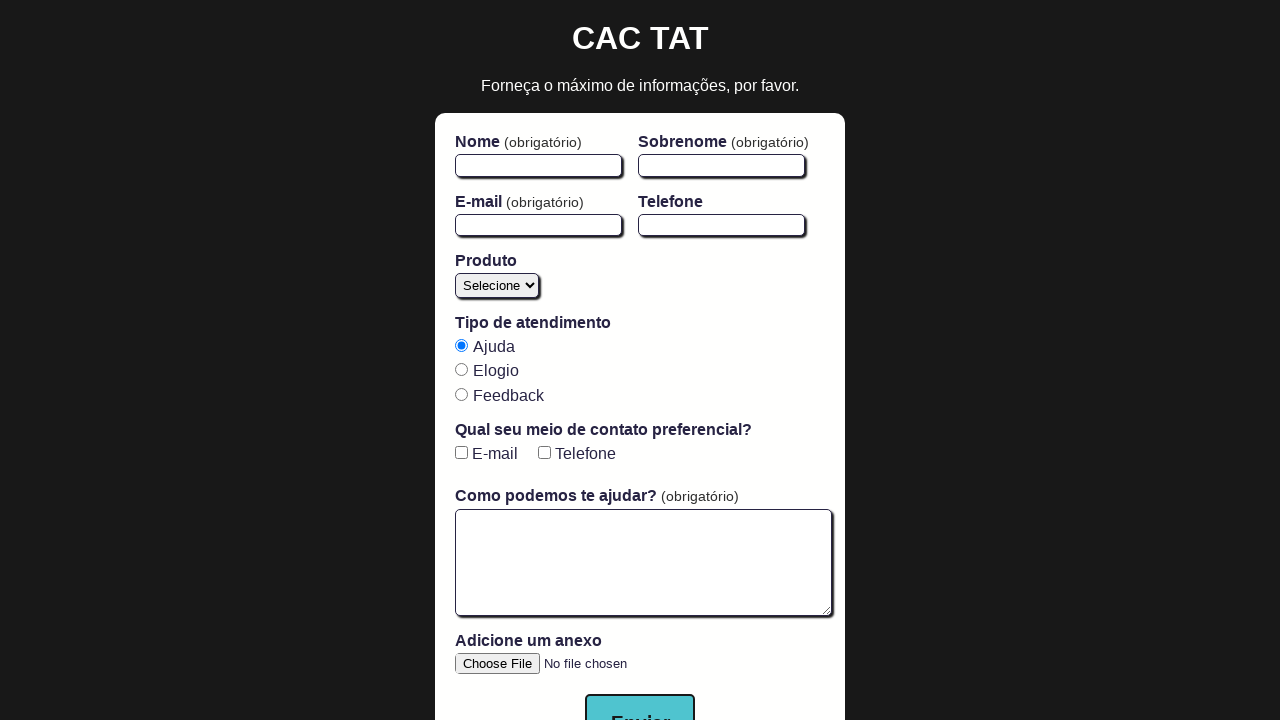

Waited for form to load
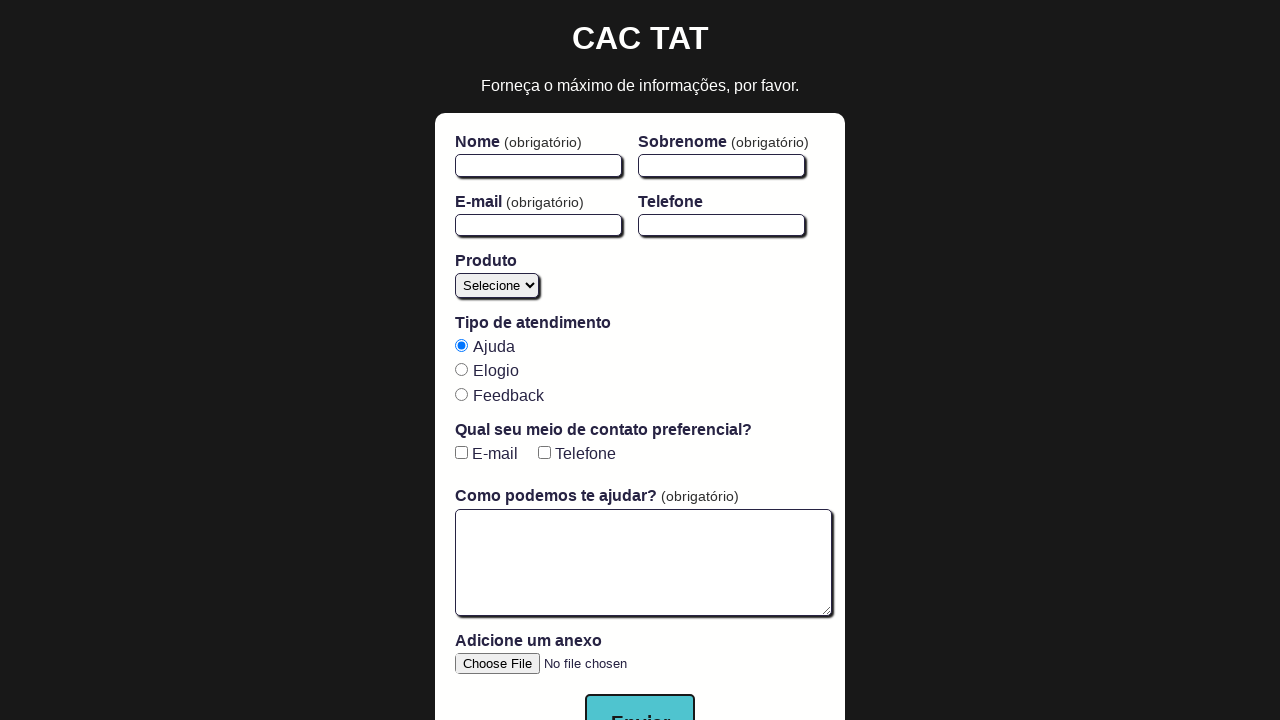

Located burger menu button
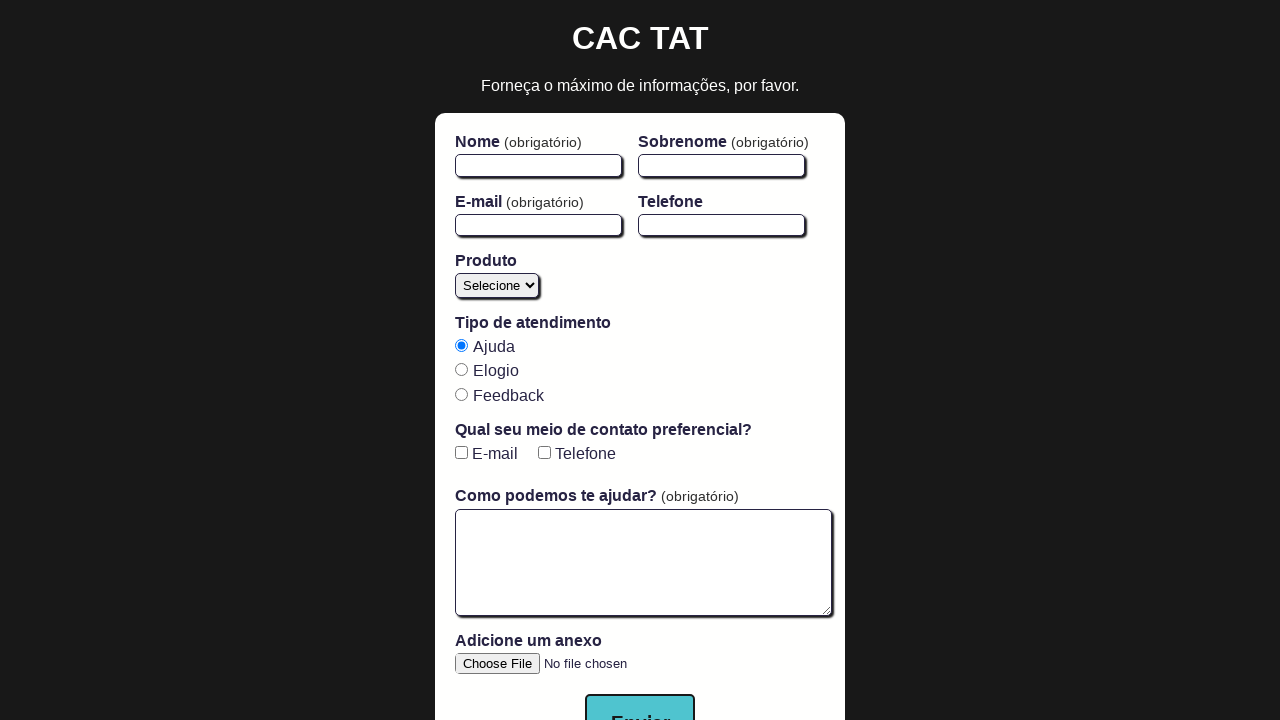

Verified form is still present after menu interactions
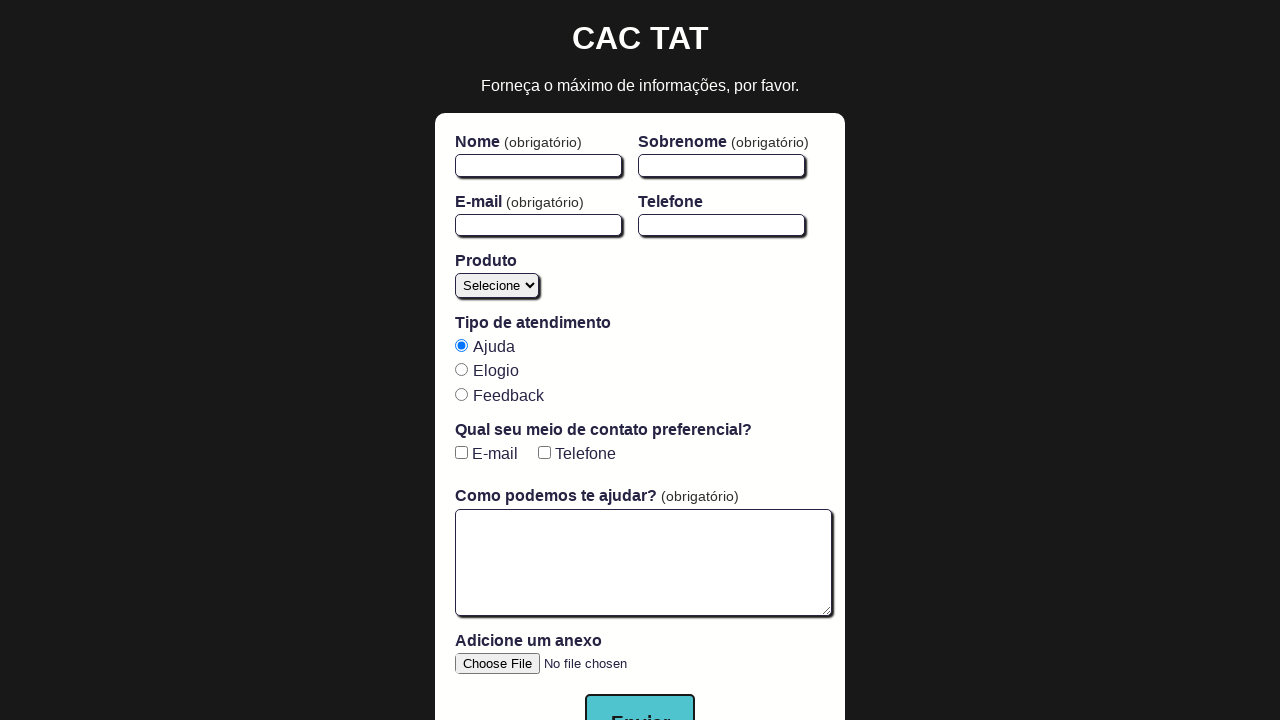

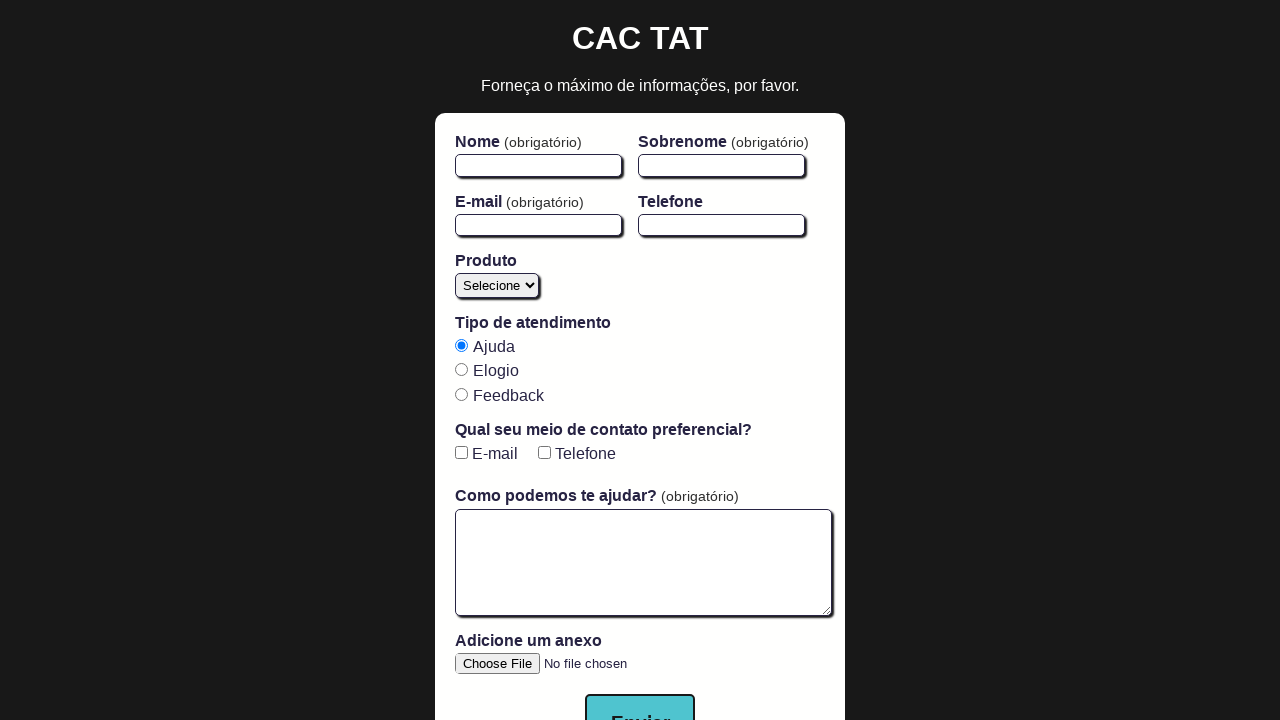